Tests navigation to Add/Remove Elements page and verifies the Add Element button is present.

Starting URL: https://the-internet.herokuapp.com/

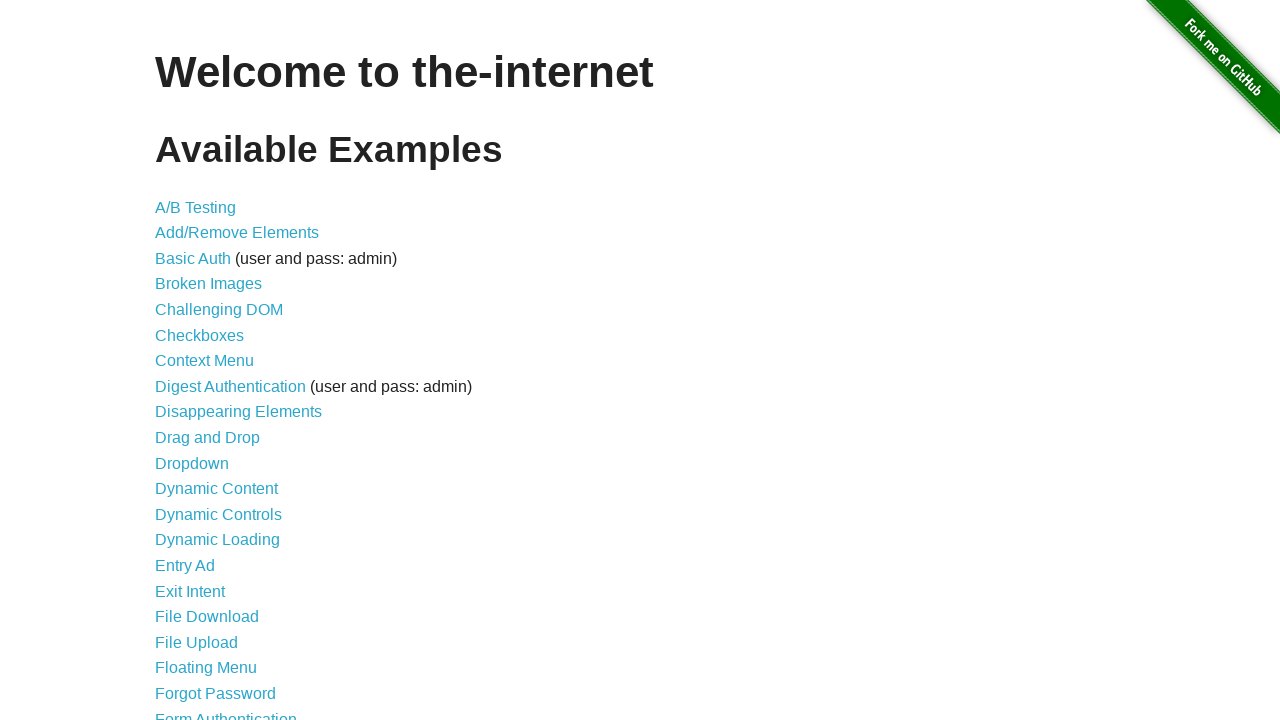

Clicked on Add/Remove Elements link at (237, 233) on #content ul li:nth-child(2) a
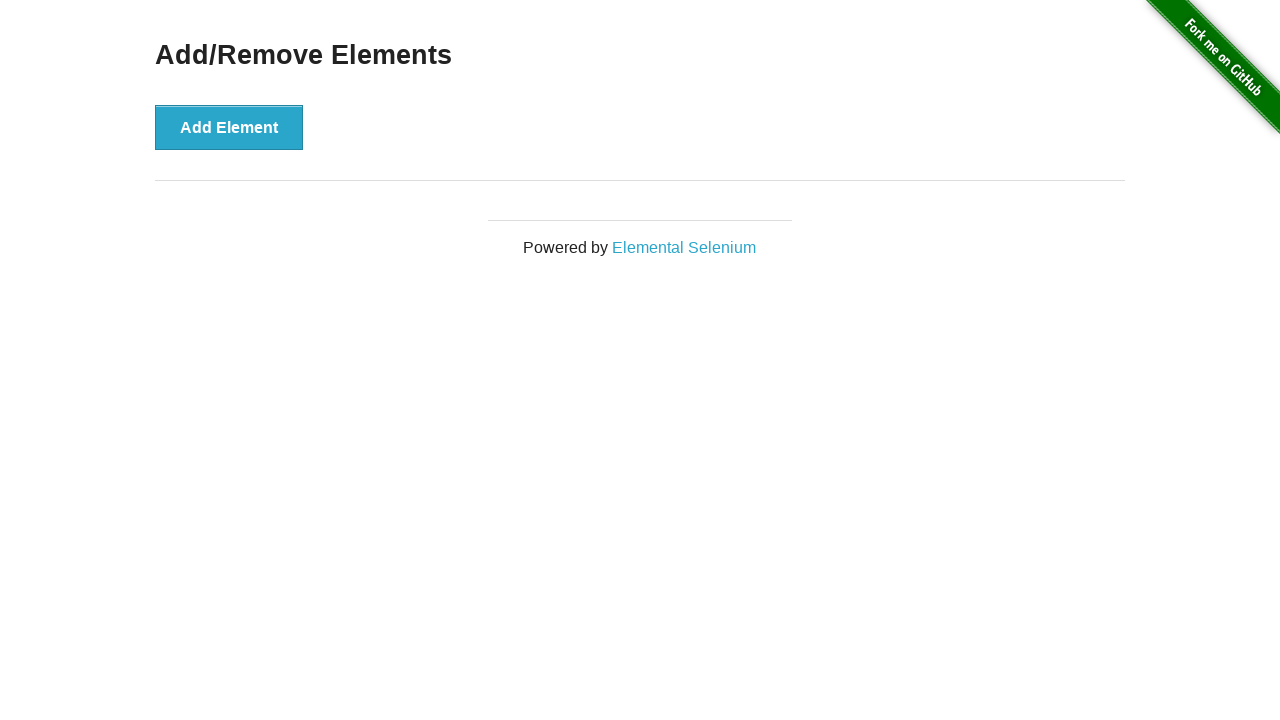

Located Add Element button
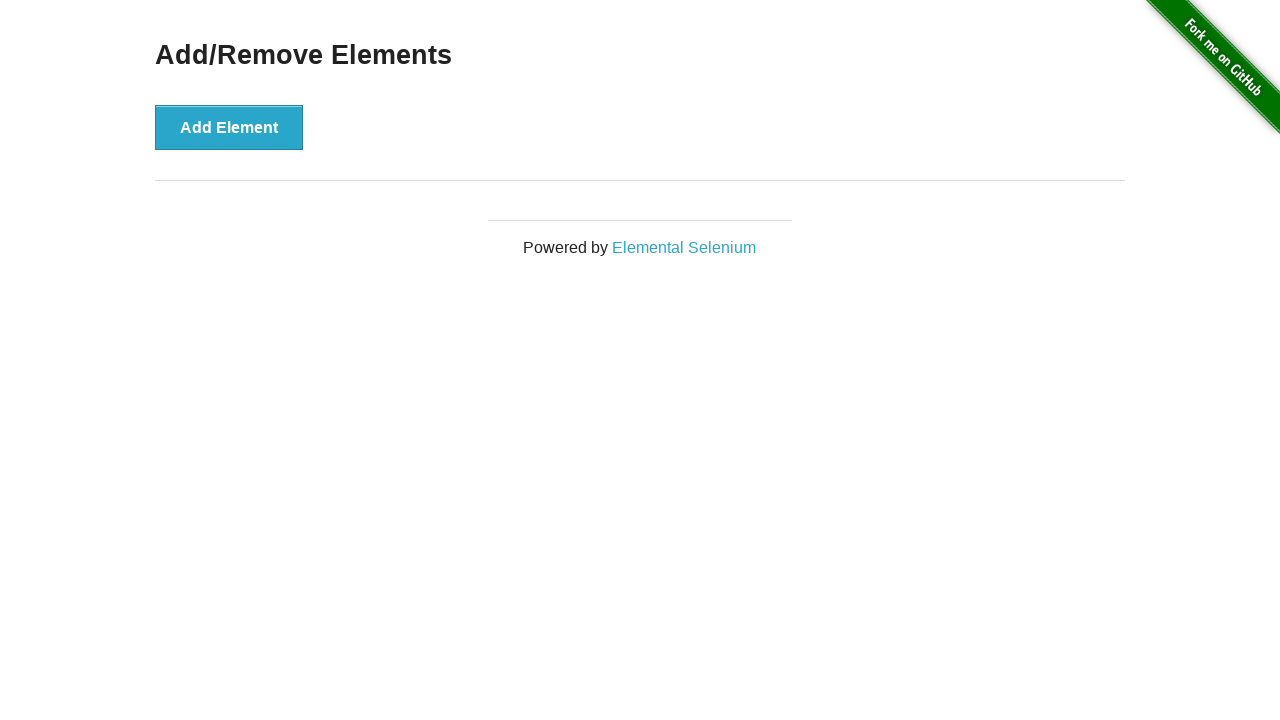

Waited for Add Element button to be visible
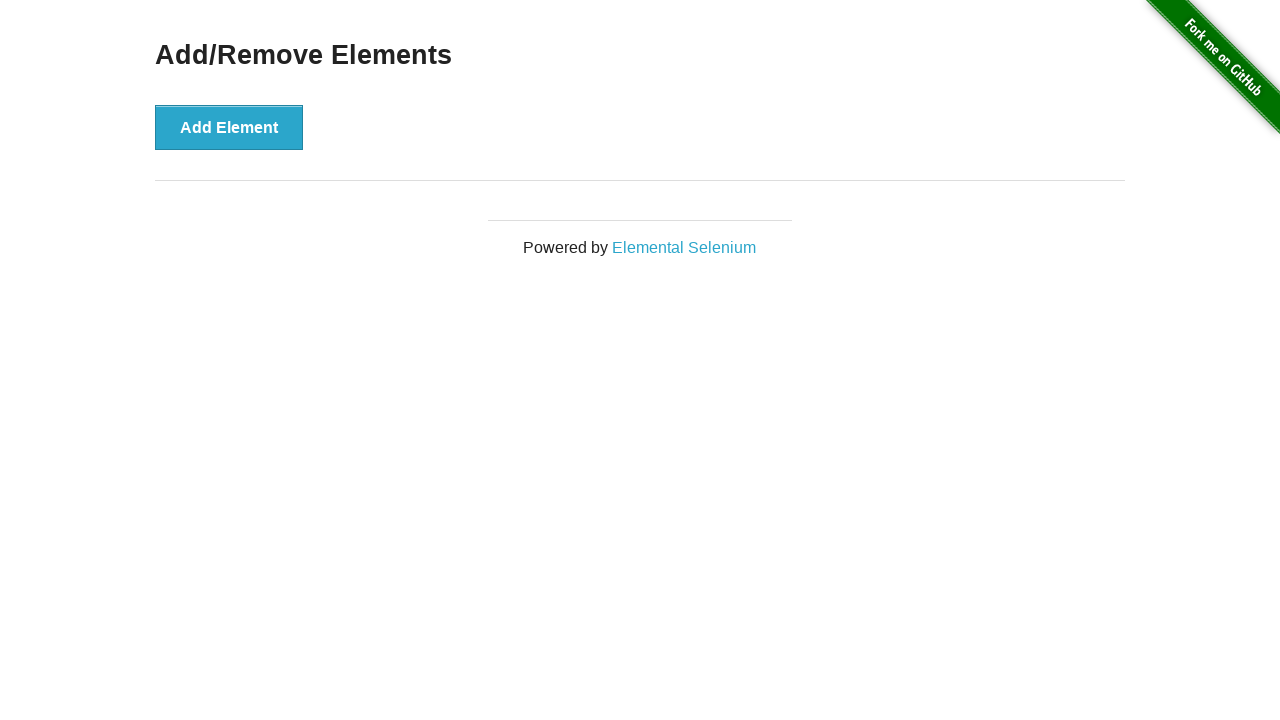

Verified Add Element button text is correct
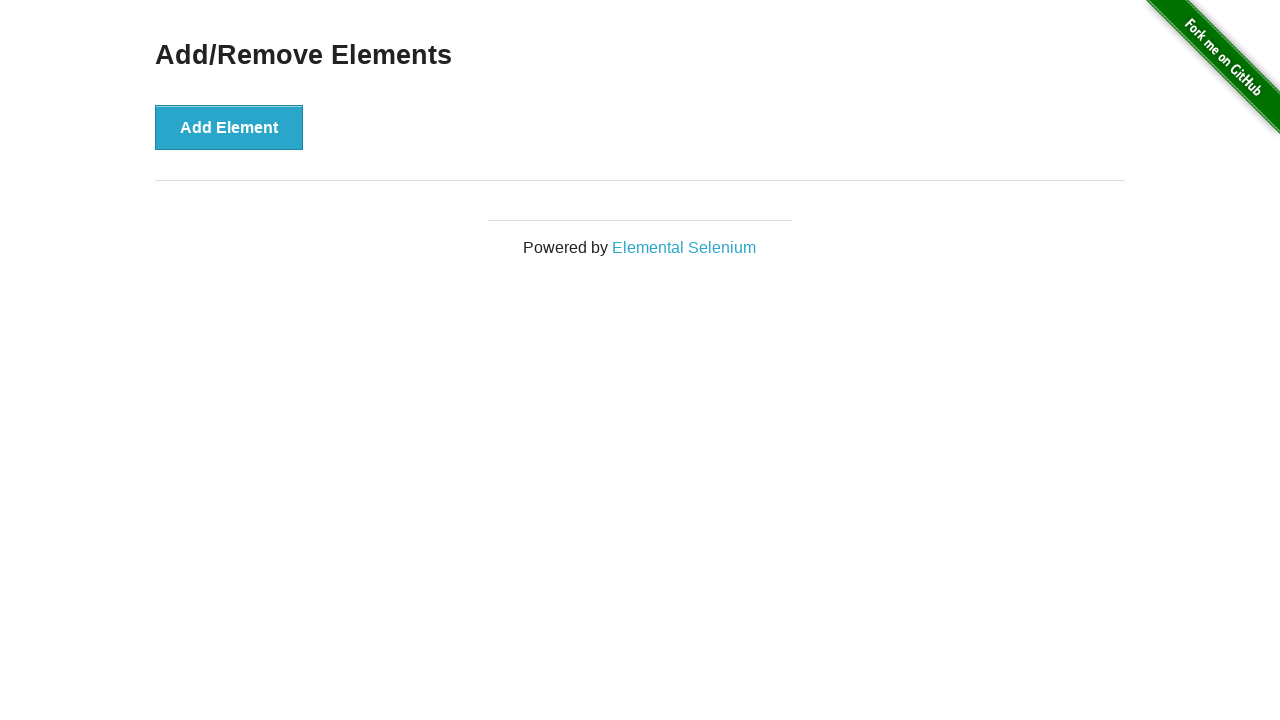

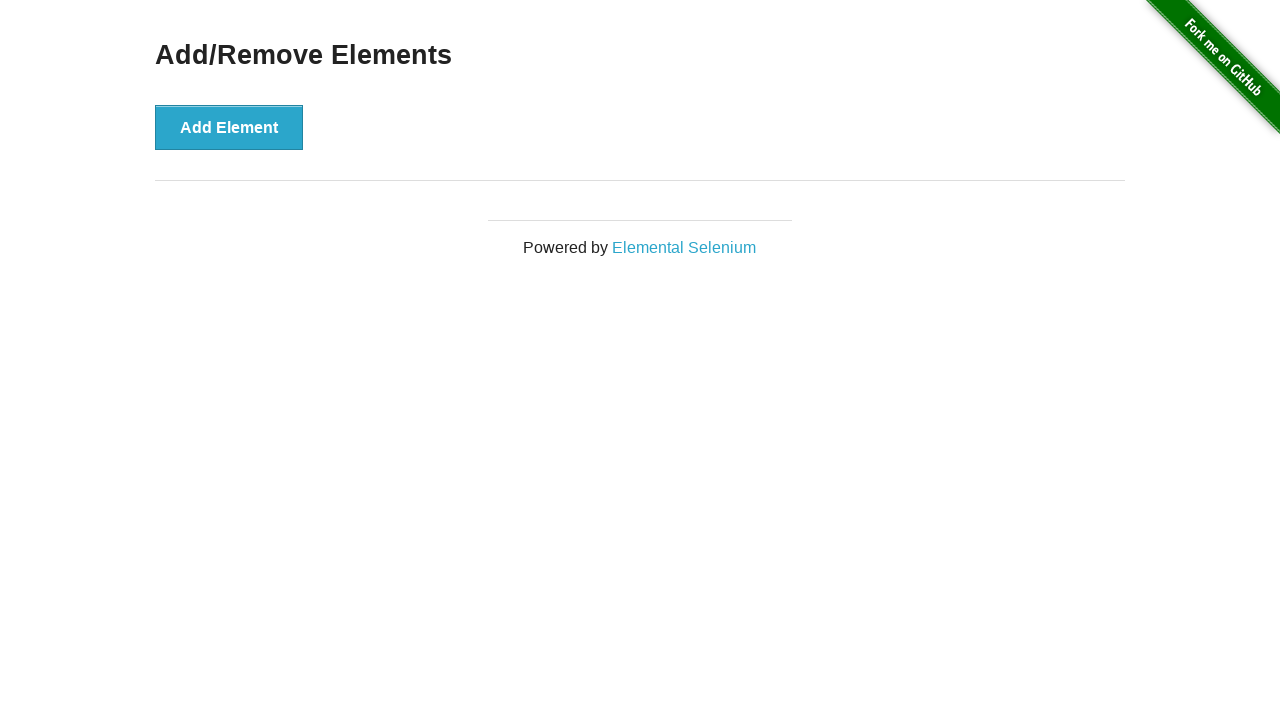